Tests dropdown selection functionality by selecting an option by index and verifying the selection

Starting URL: https://the-internet.herokuapp.com/dropdown

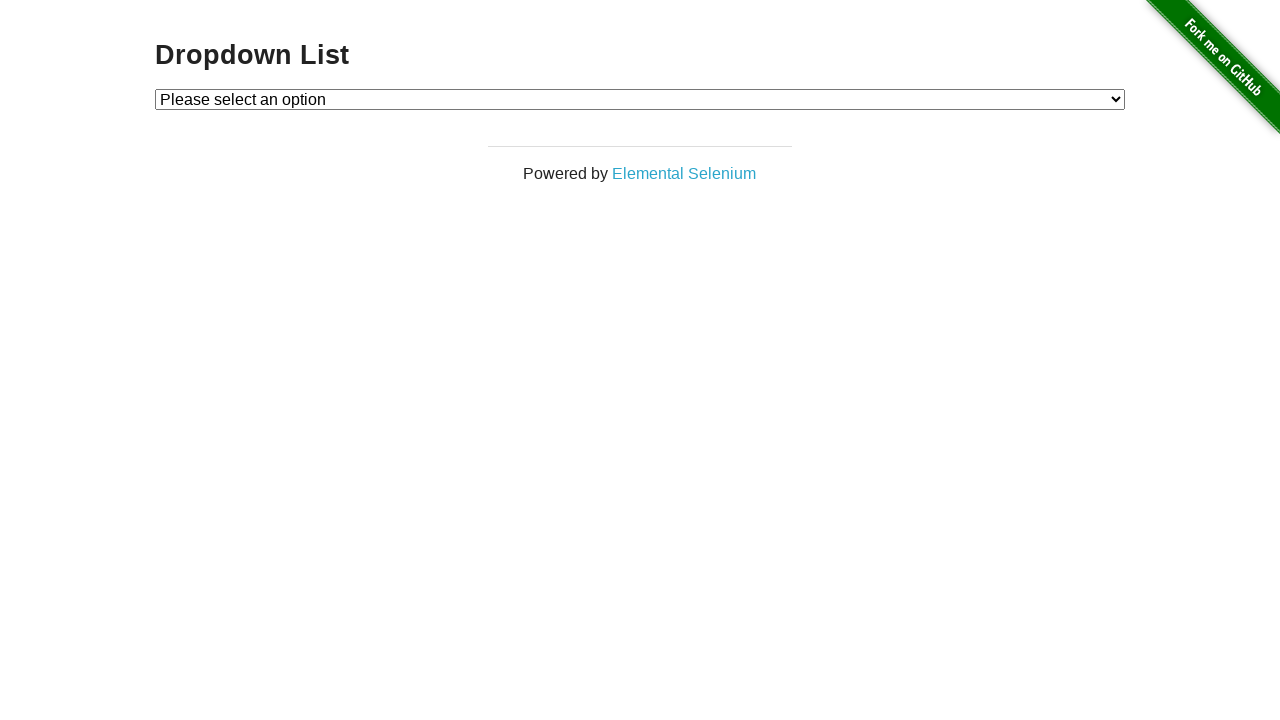

Located dropdown element
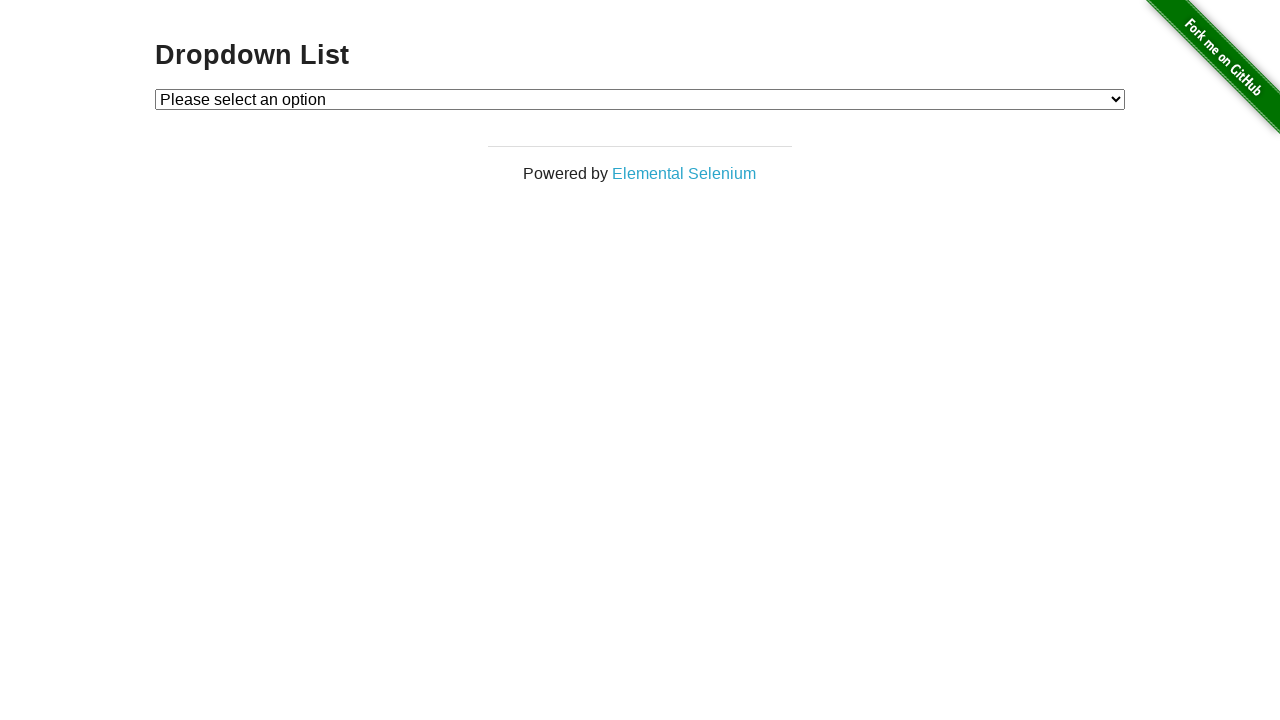

Retrieved and printed dropdown inner text
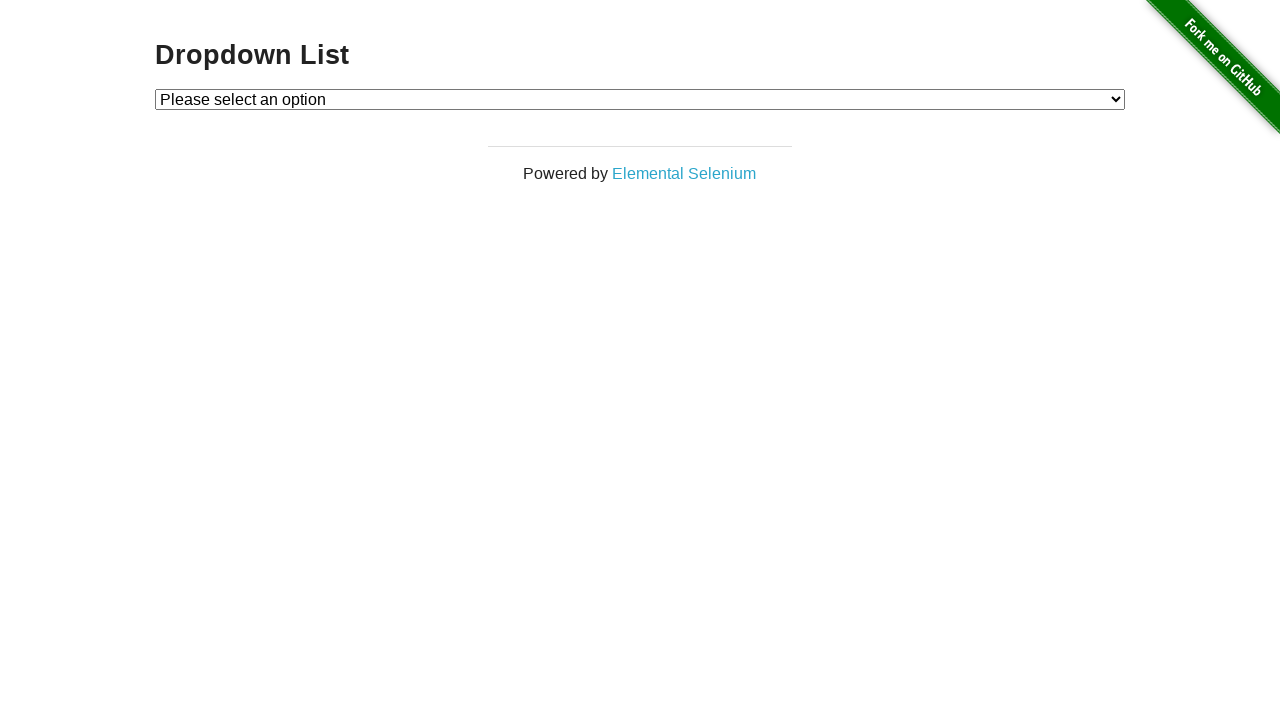

Selected option at index 2 in the dropdown on #dropdown
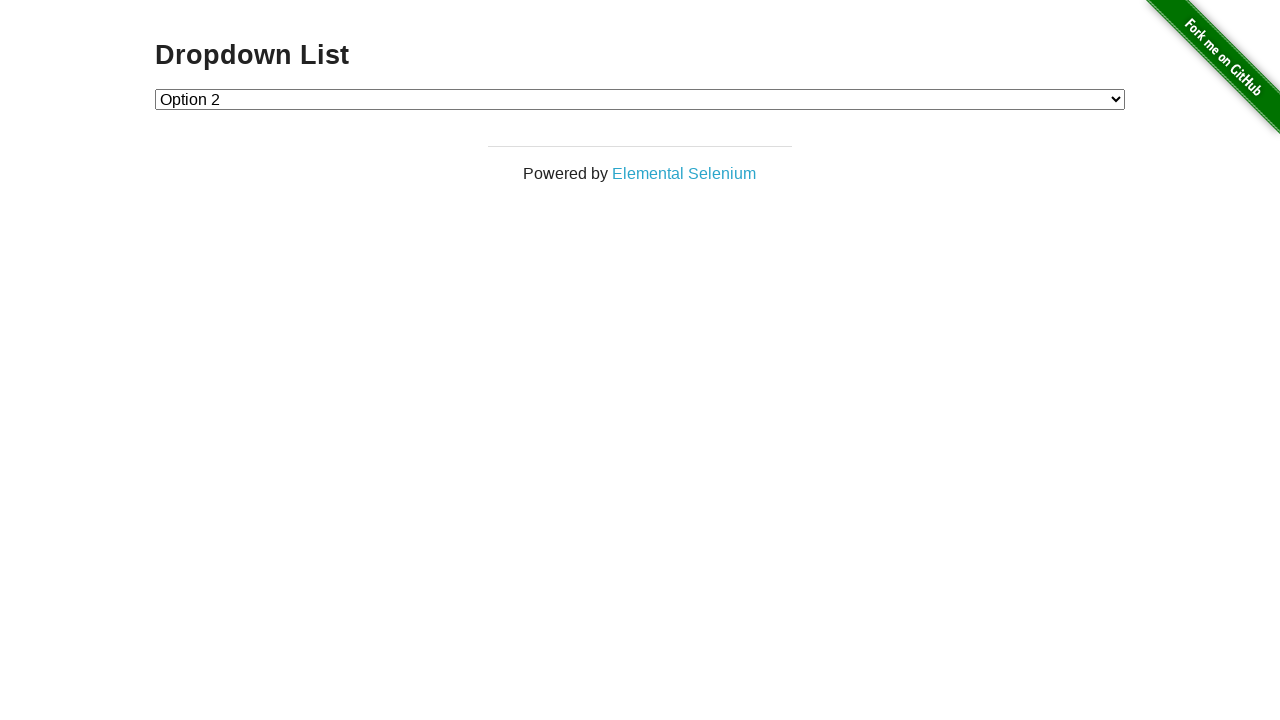

Retrieved text of selected dropdown option
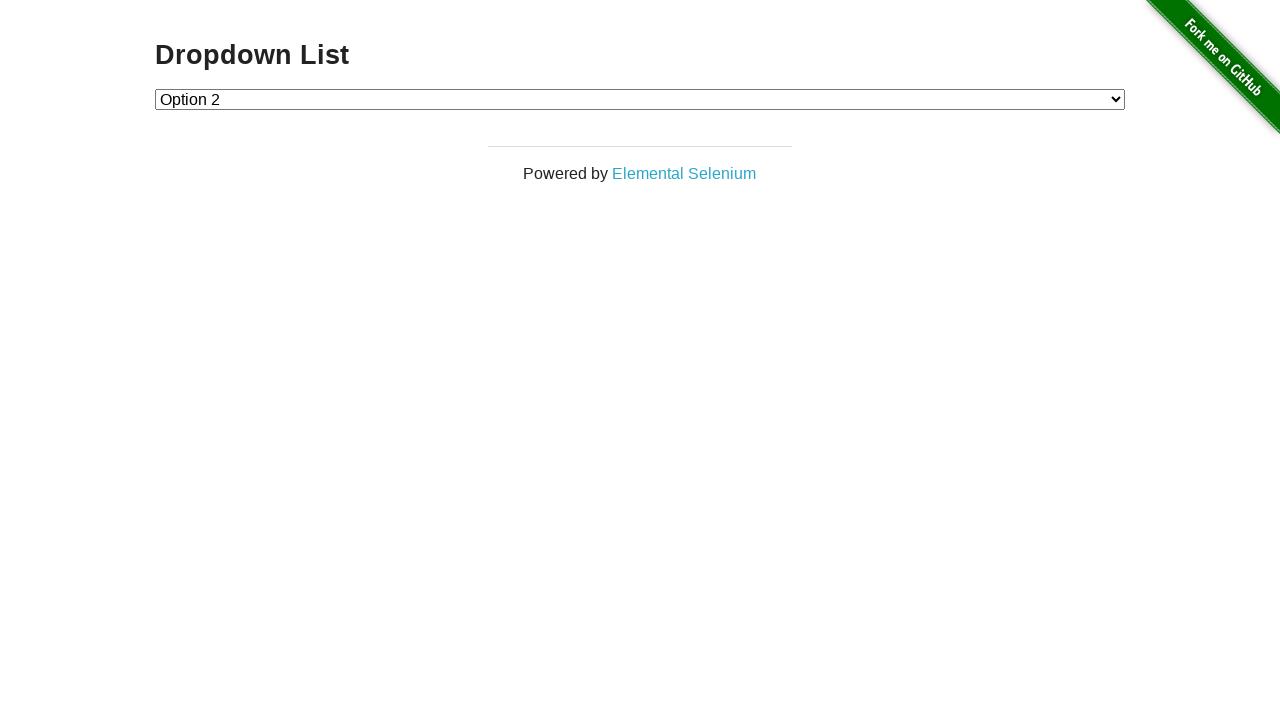

Printed selected item text
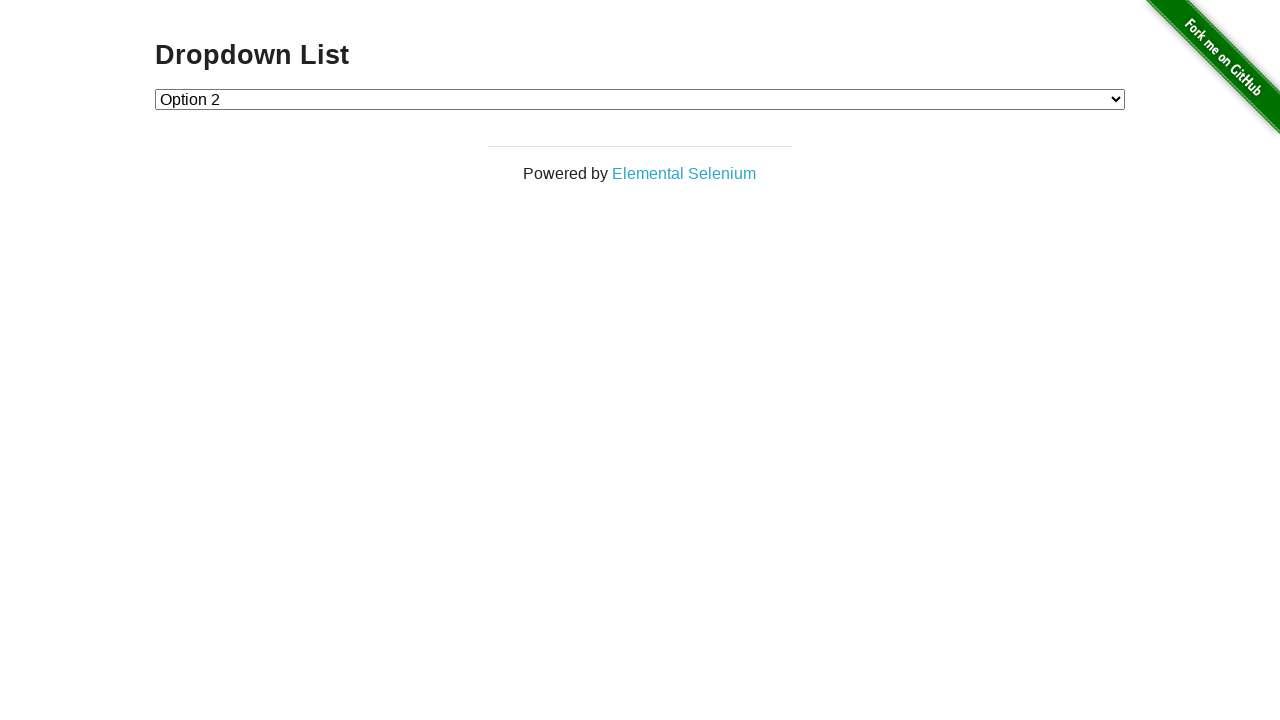

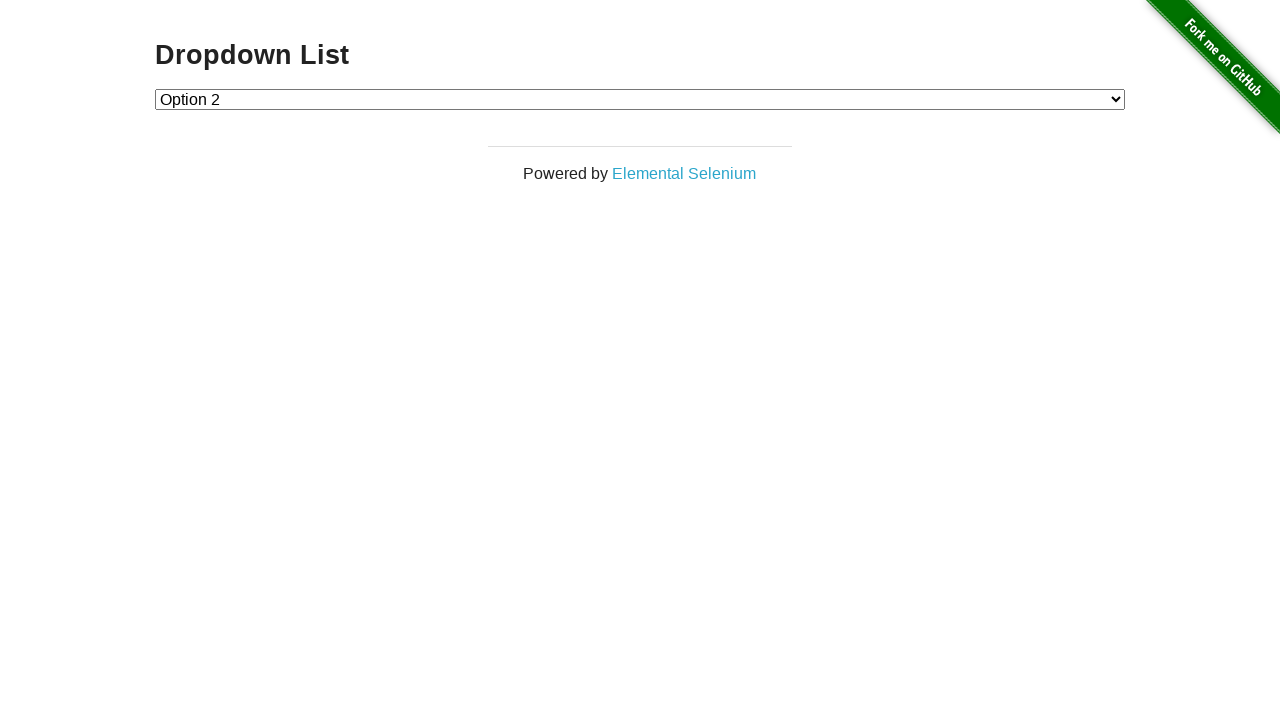